Tests tooltip functionality by hovering over a text field and verifying the tooltip text appears with the expected message.

Starting URL: https://demoqa.com/tool-tips

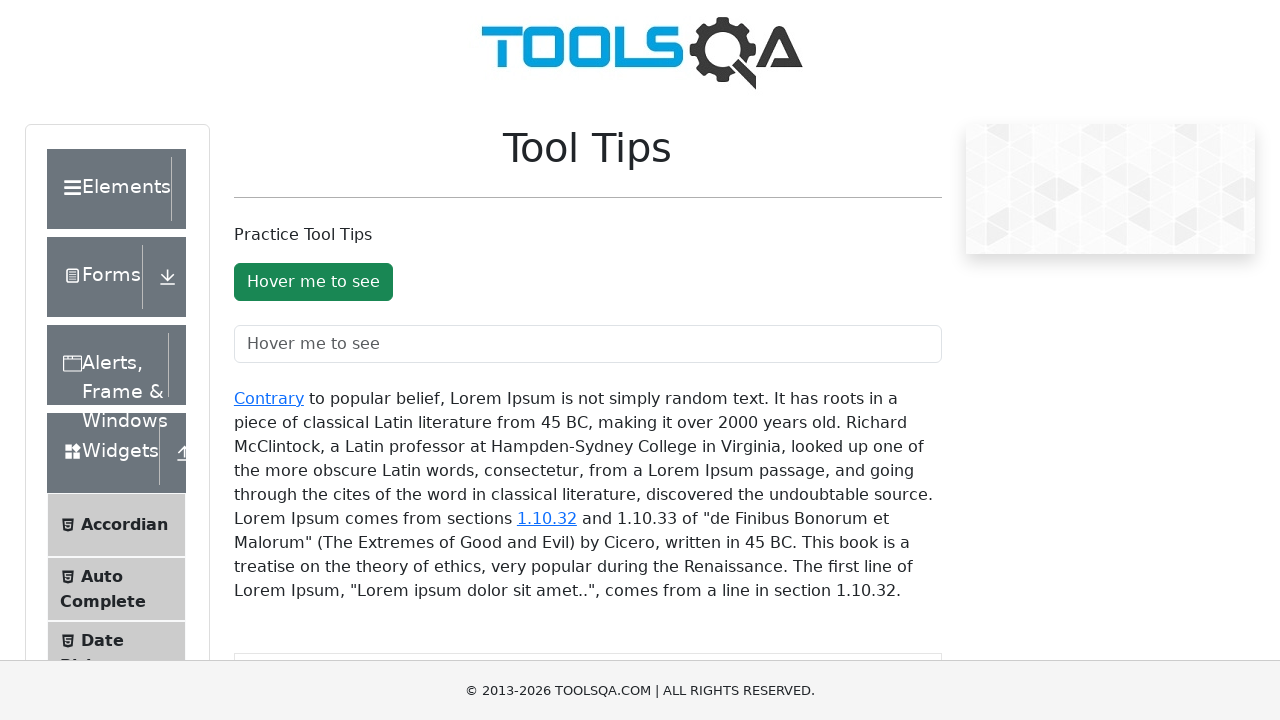

Waited for text field to be visible
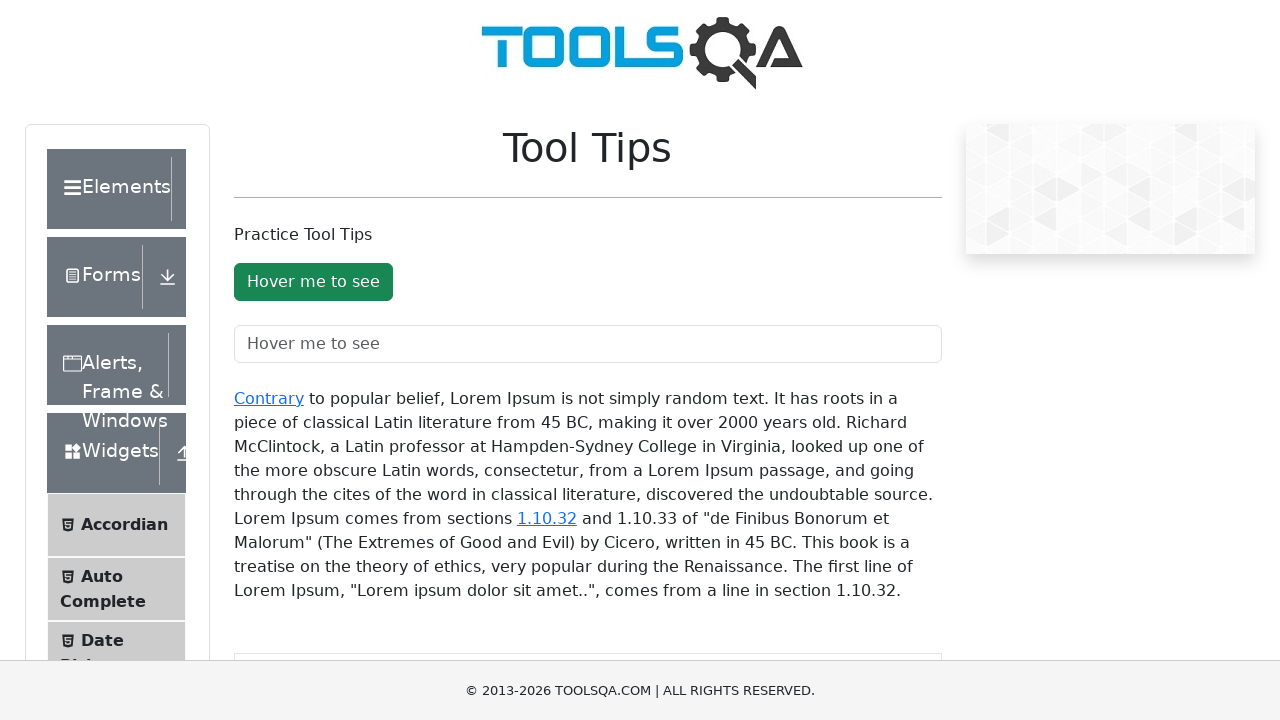

Hovered over the text field to trigger tooltip at (588, 344) on #toolTipTextField
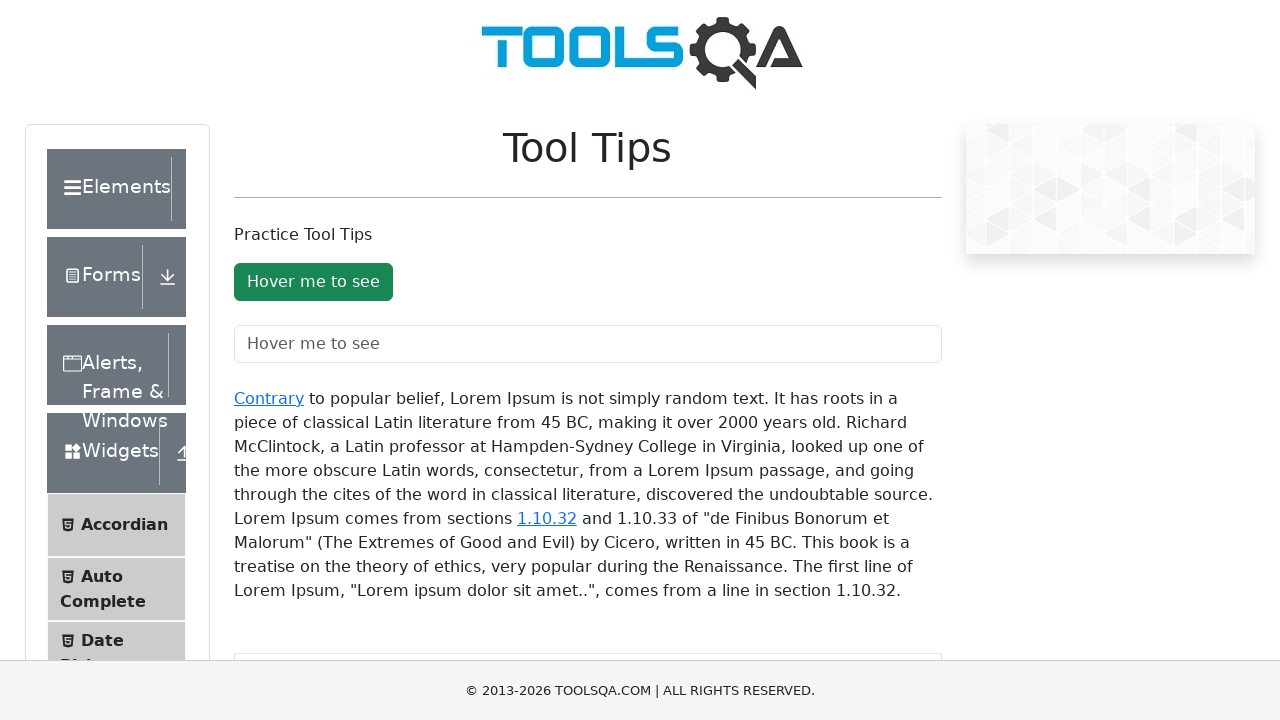

Tooltip appeared on the page
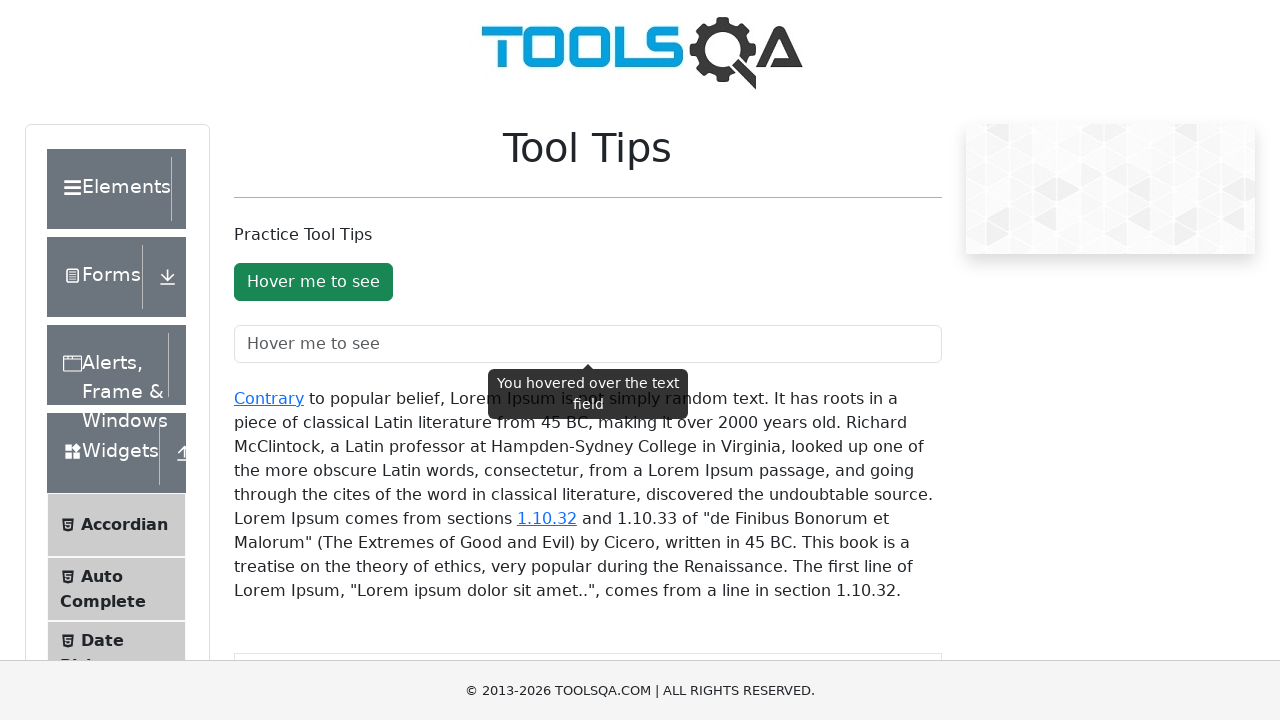

Retrieved tooltip text: 'You hovered over the text field'
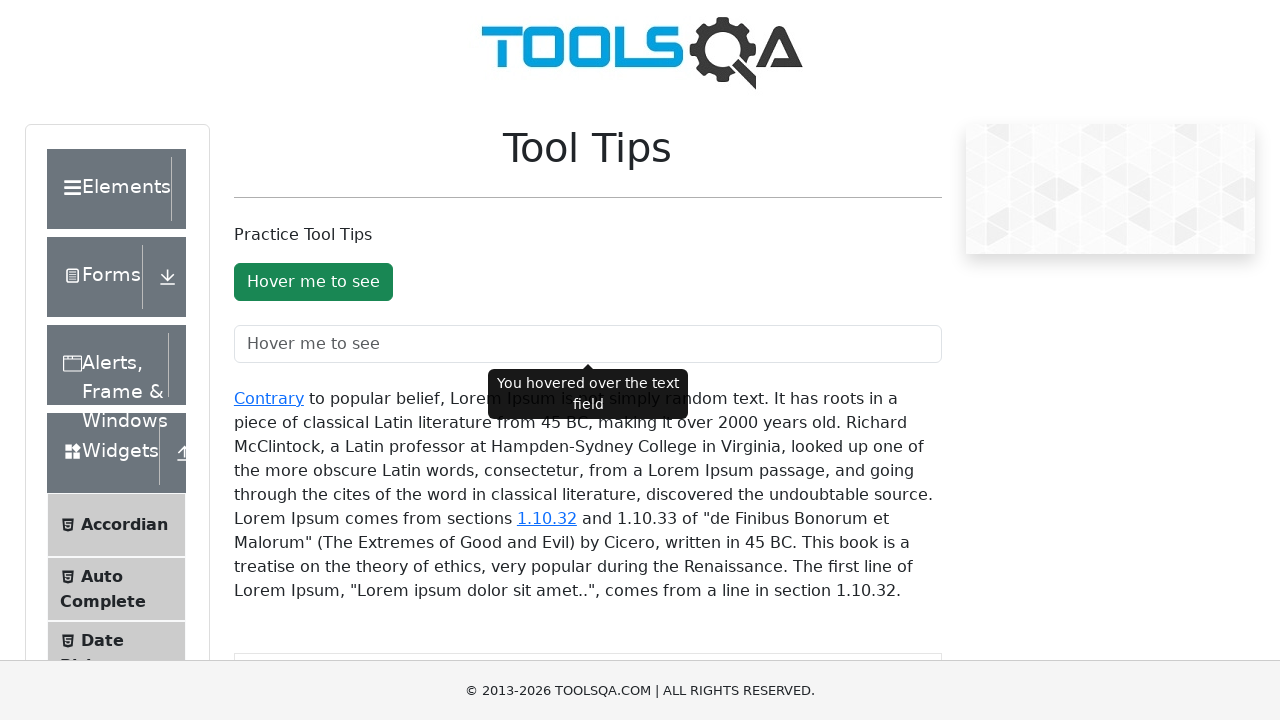

Verified tooltip text matches expected message 'You hovered over the text field'
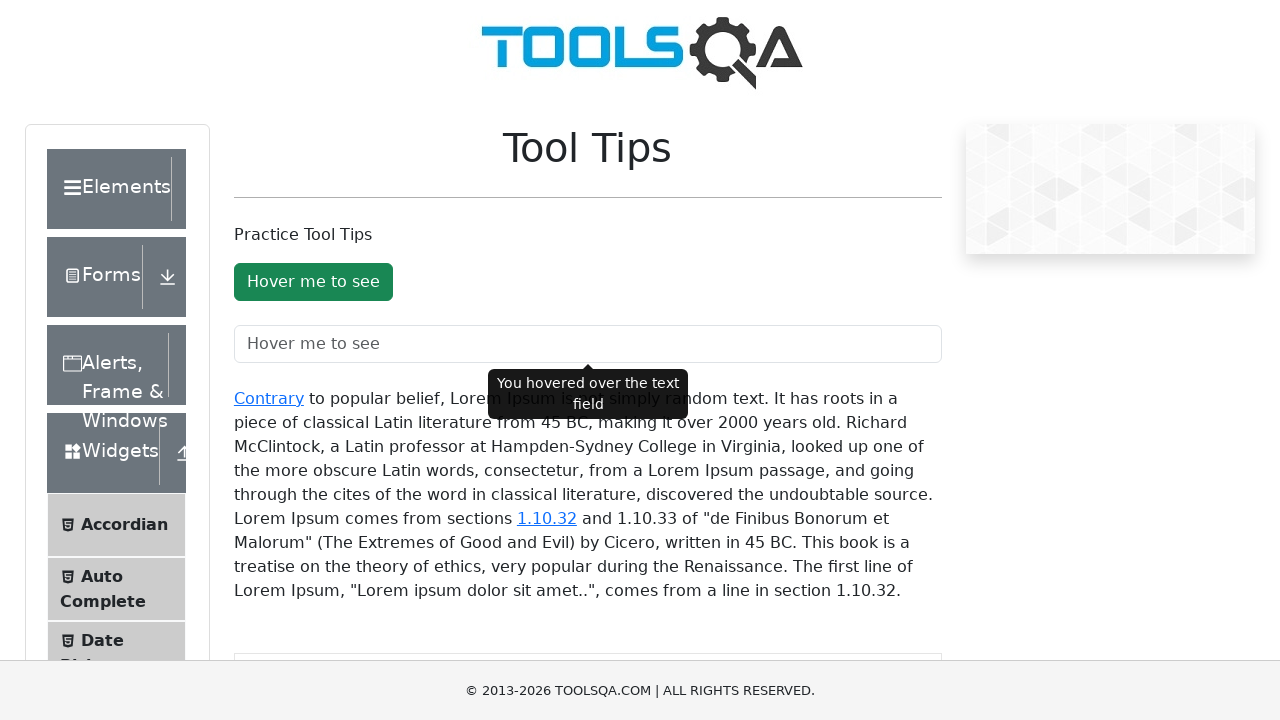

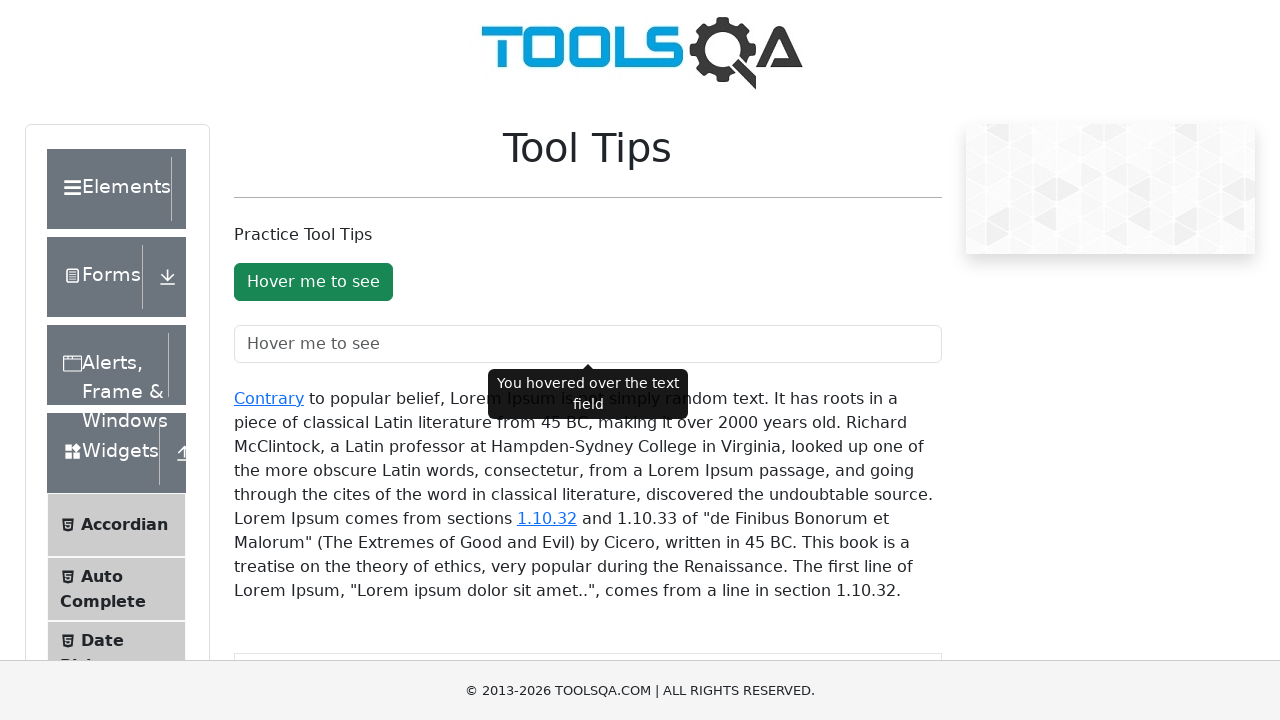